Navigates to an automation practice page, scrolls to the bottom of the page, and captures a screenshot

Starting URL: https://rahulshettyacademy.com/AutomationPractice/

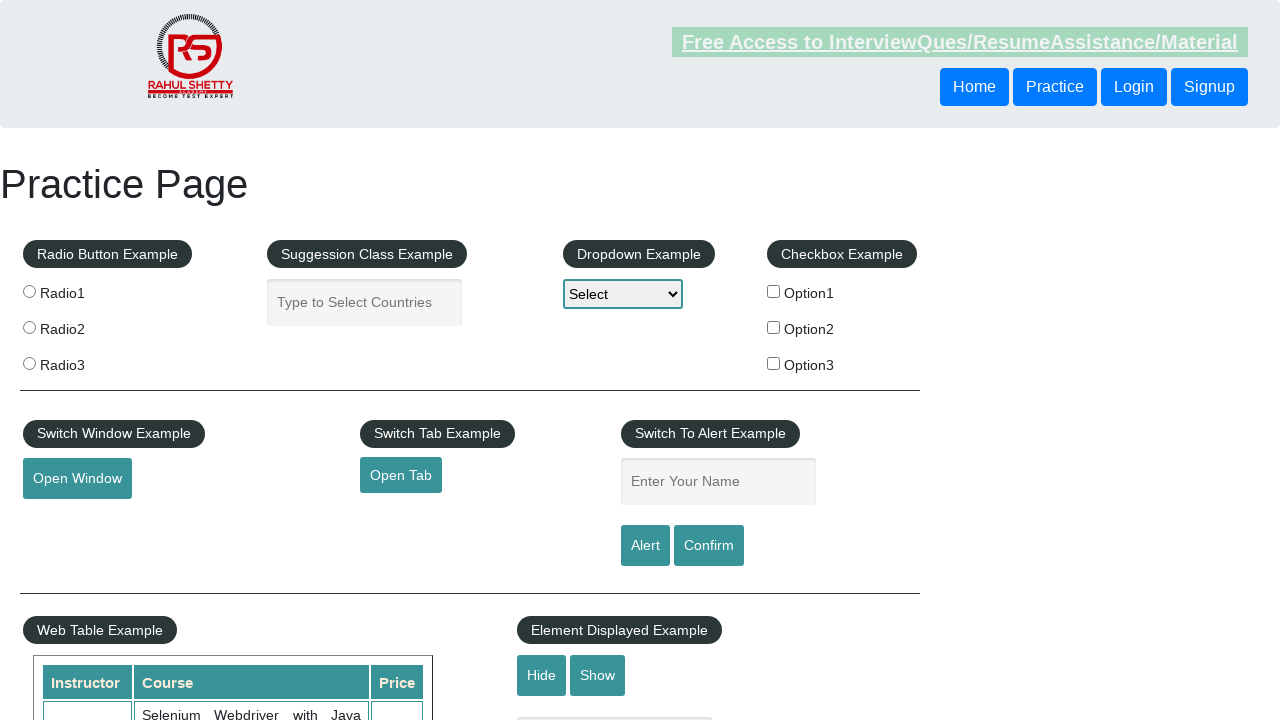

Navigated to automation practice page
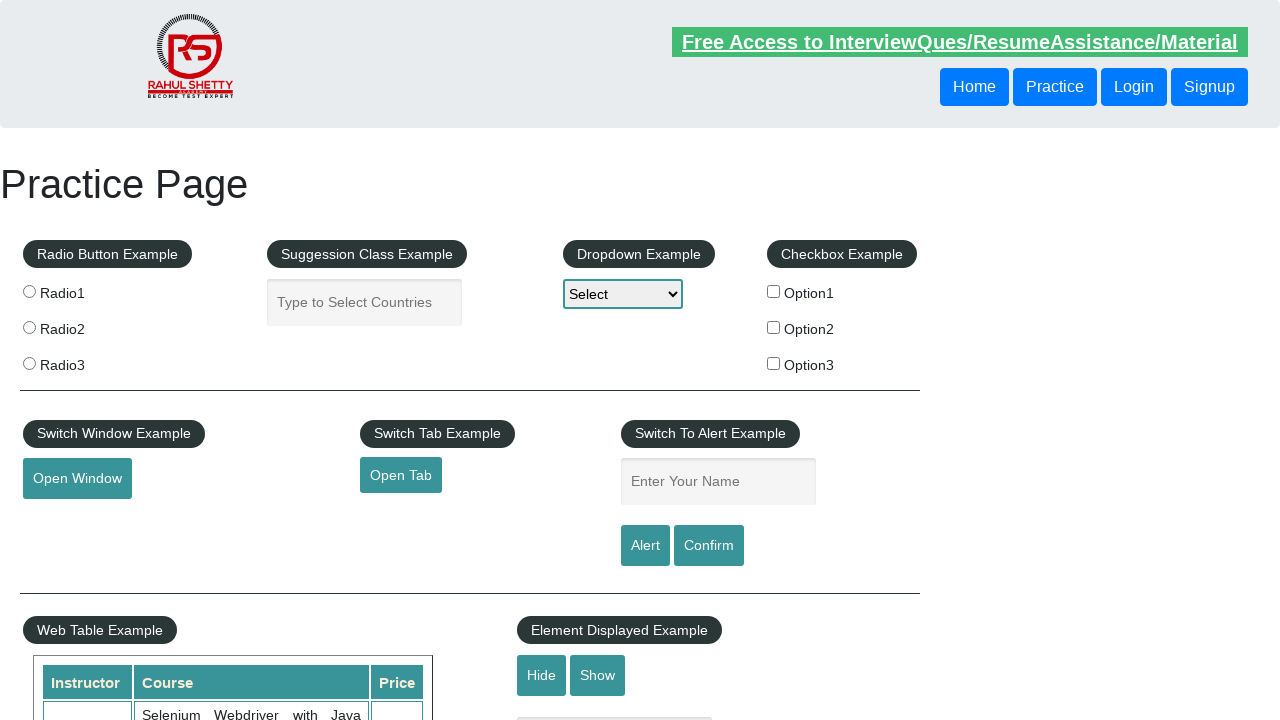

Scrolled to the bottom of the page
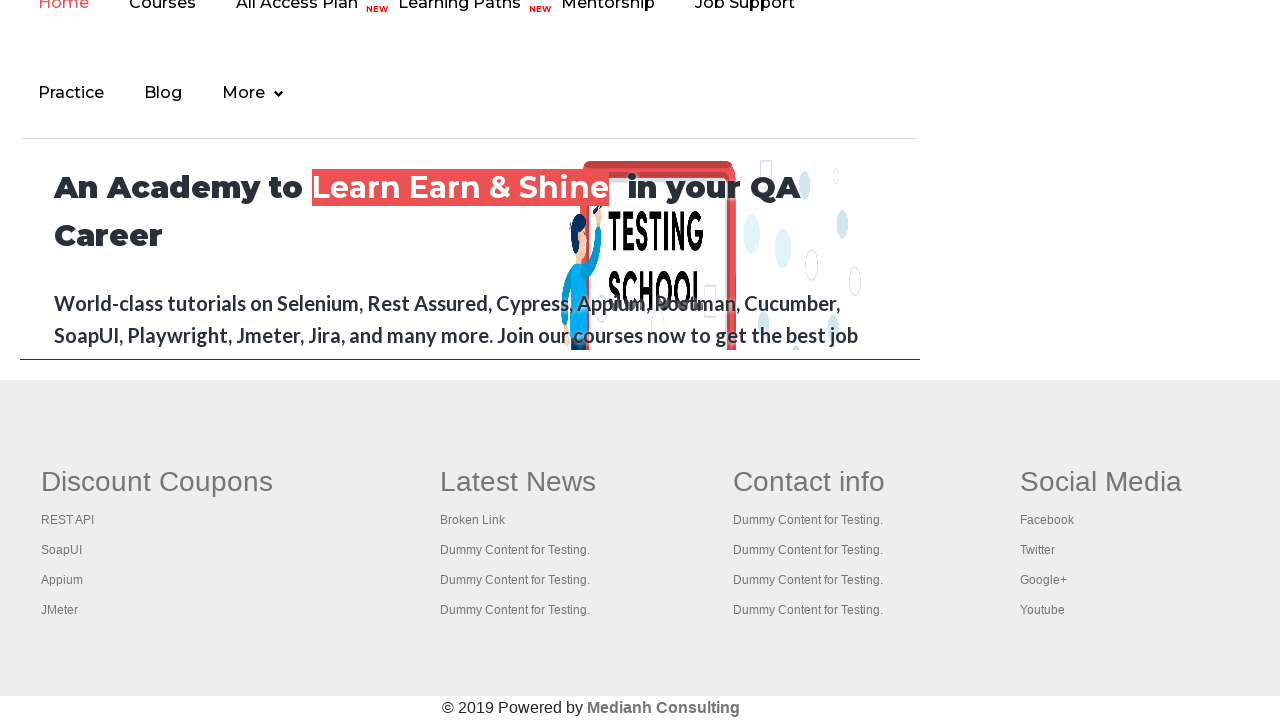

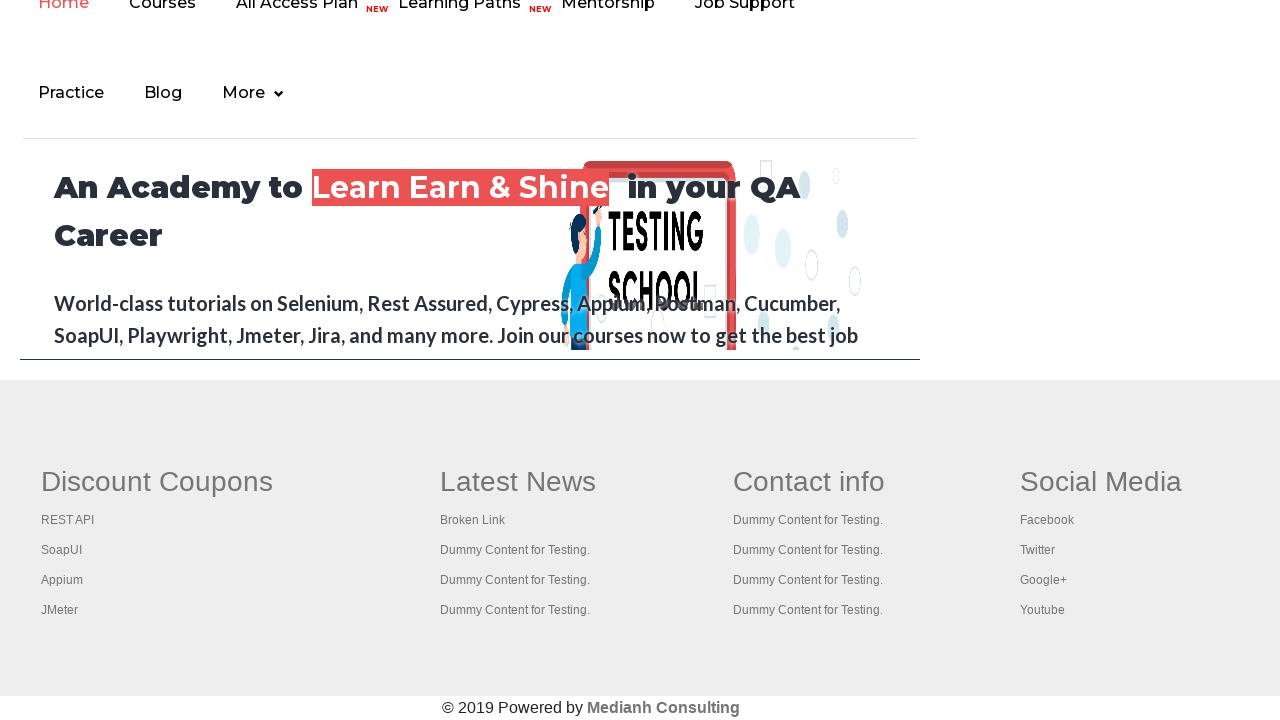